Tests navigating through categories by clicking on Hobbies and then Books subcategory

Starting URL: https://www.olx.ua/

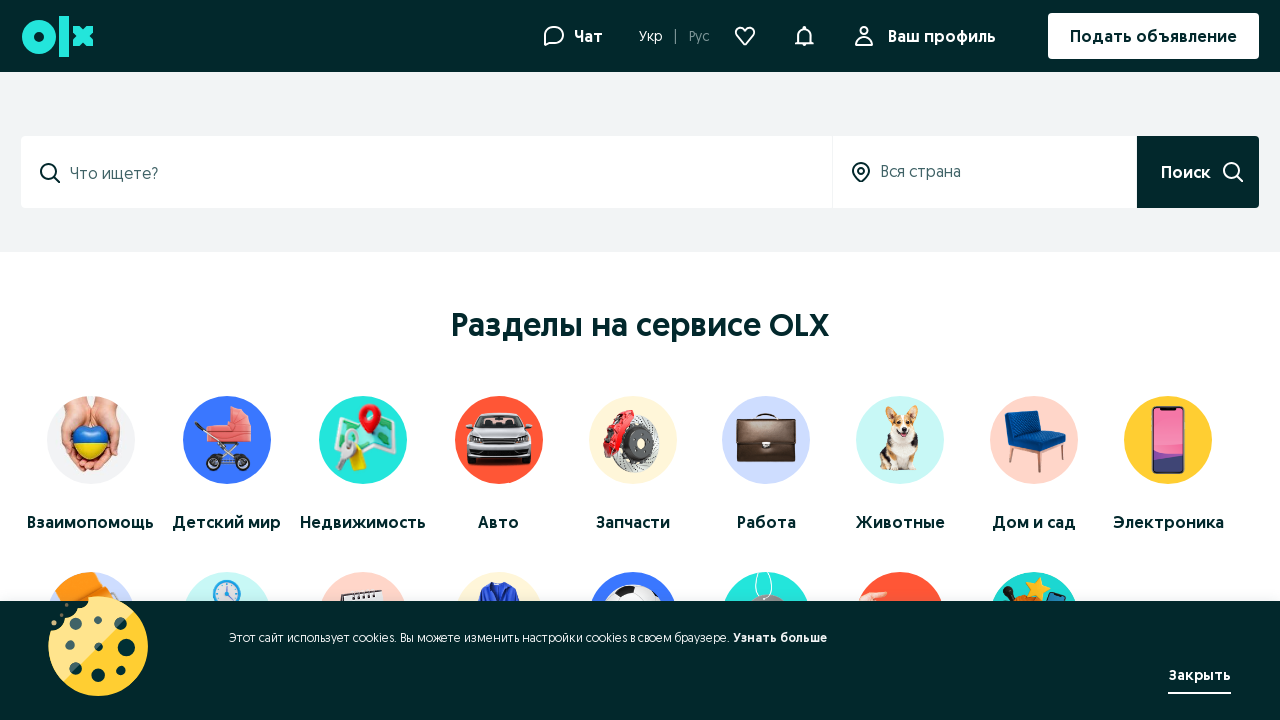

Clicked on Hobbies category at (633, 360) on text=Хобби
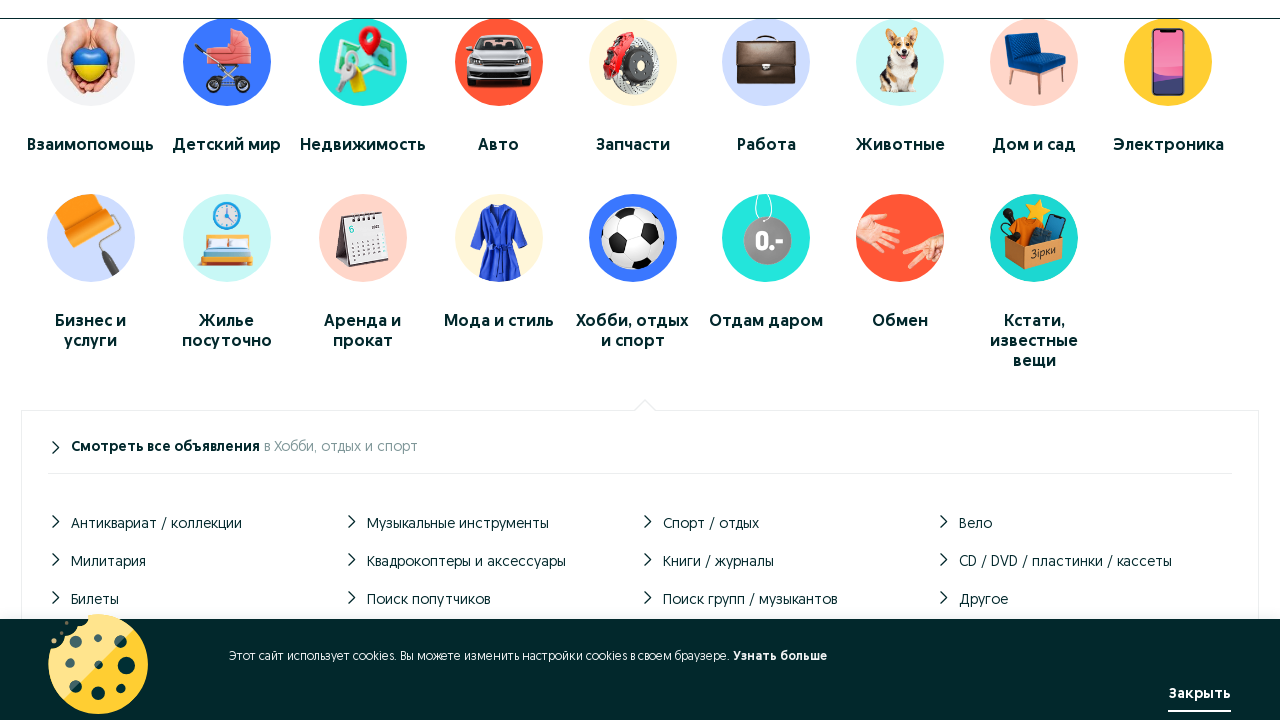

Clicked on Books subcategory at (718, 543) on text=Книги
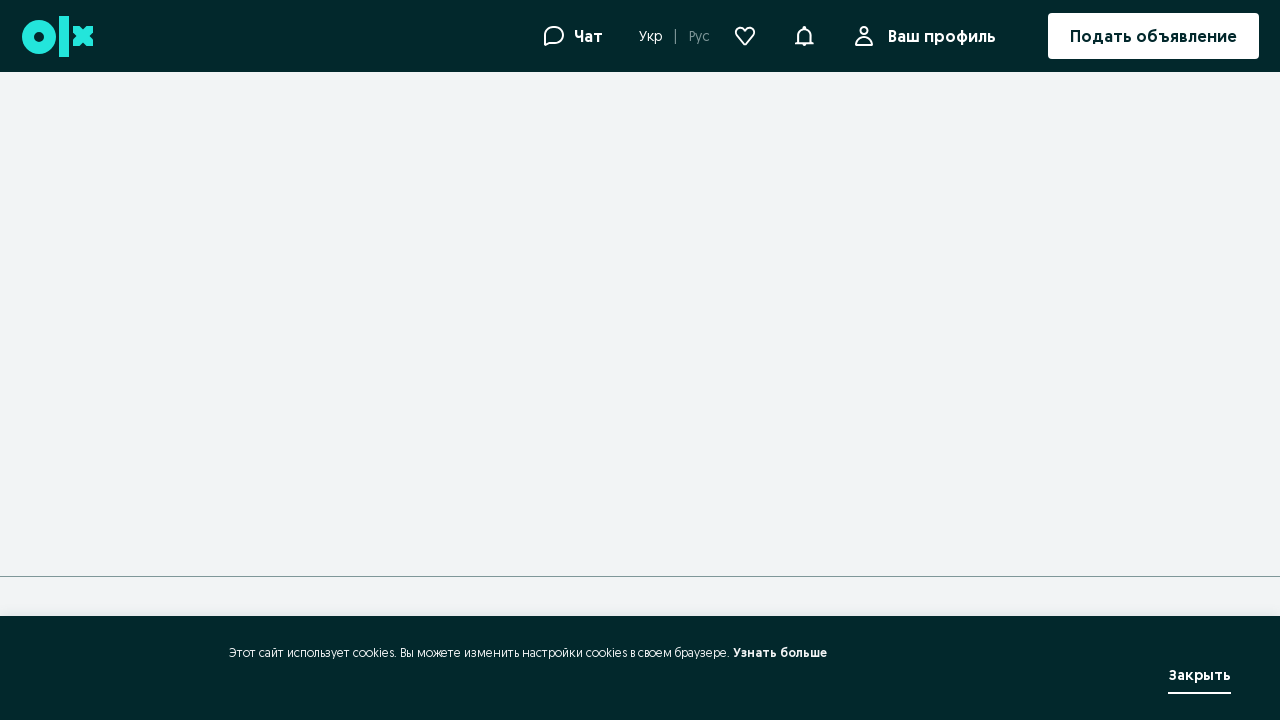

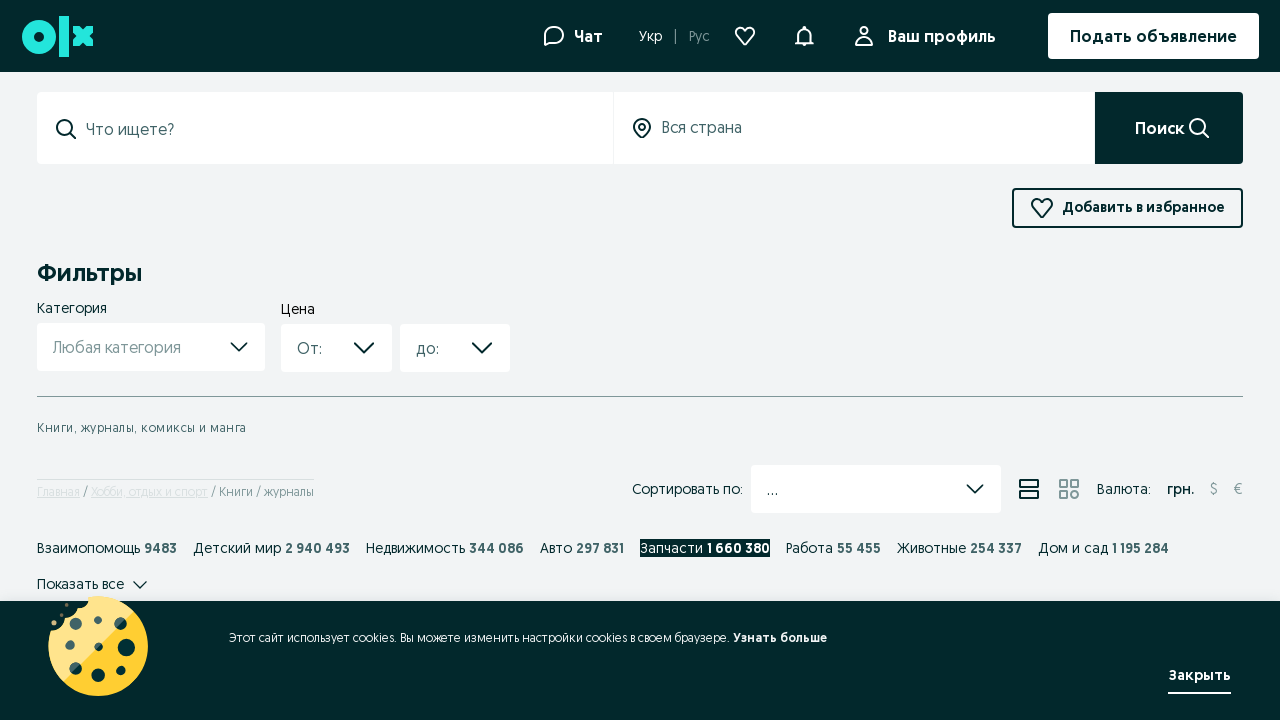